Counts the number of rows in a table and enters that count, then clicks a sample button

Starting URL: https://obstaclecourse.tricentis.com/Obstacles/41032

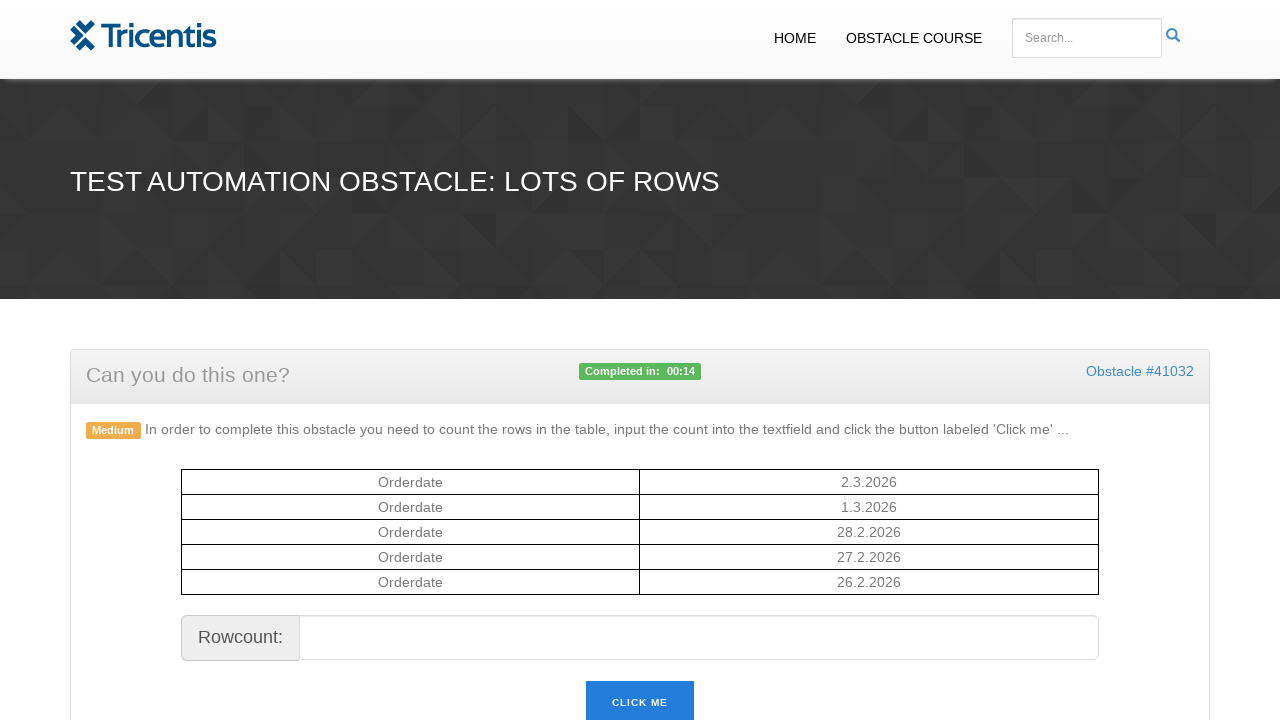

Navigated to LotsOfRows test page
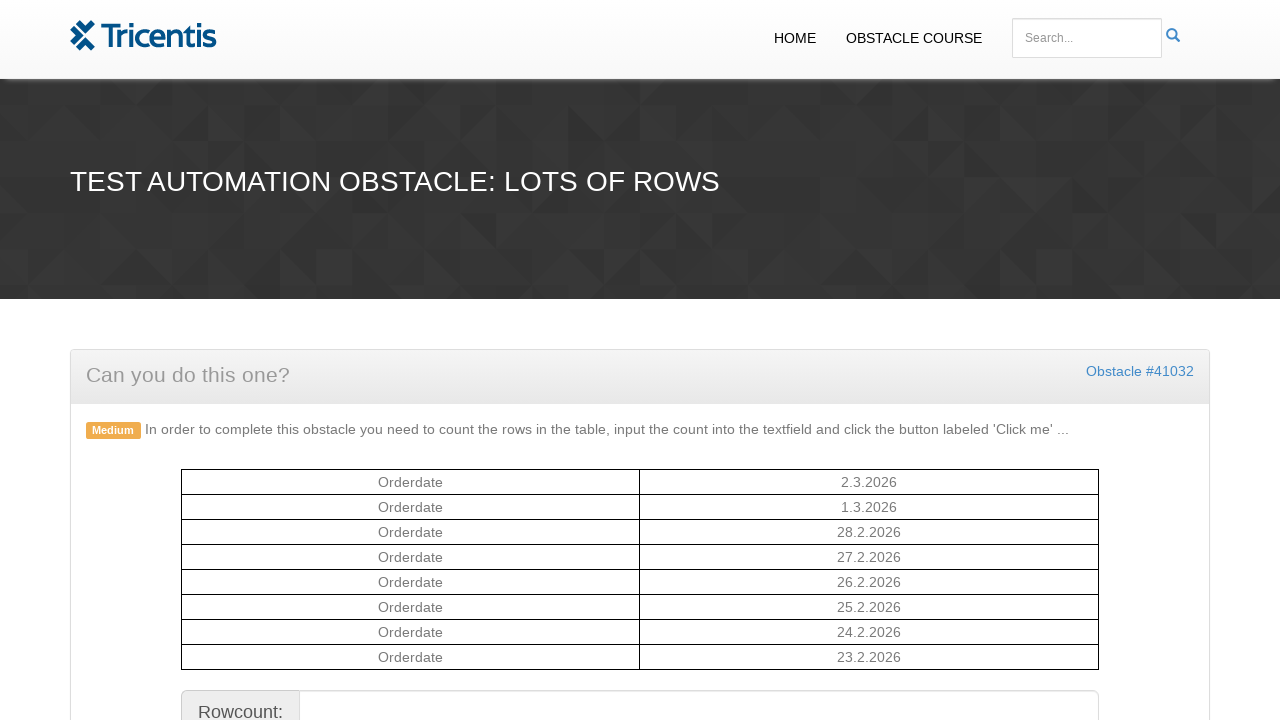

Counted 8 rows in the table
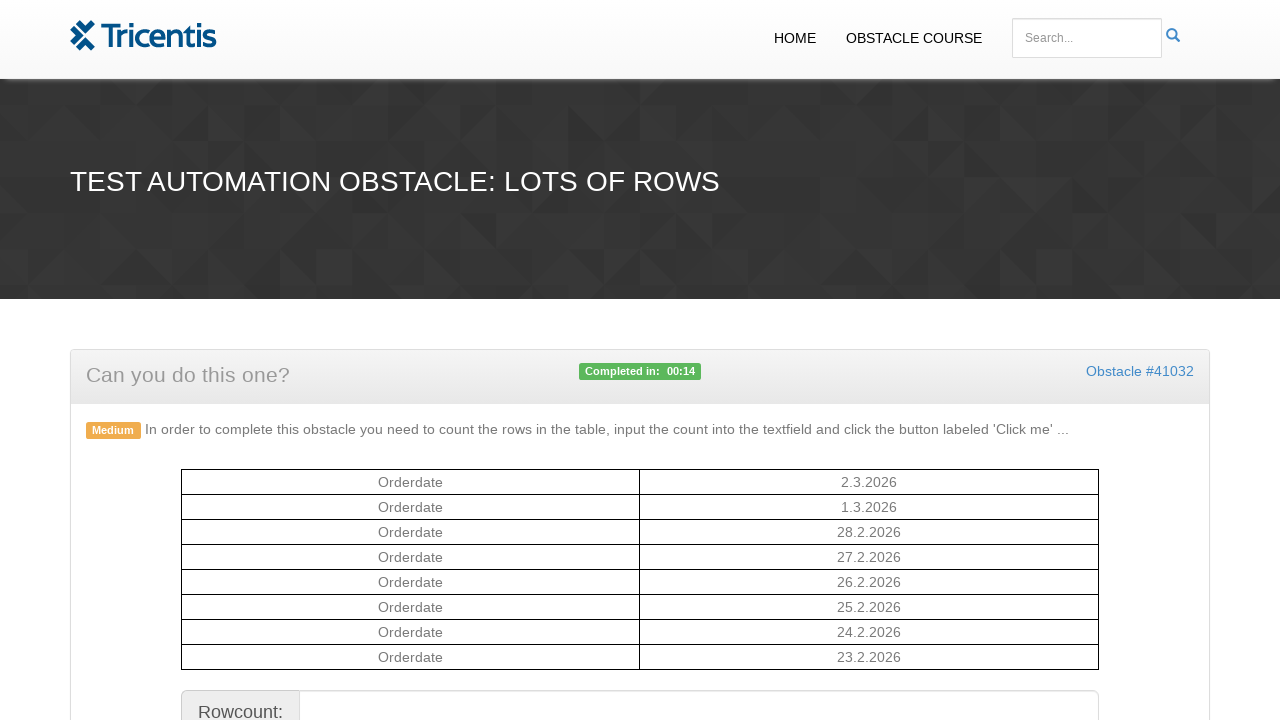

Entered row count (8) into the input field on #rowcount
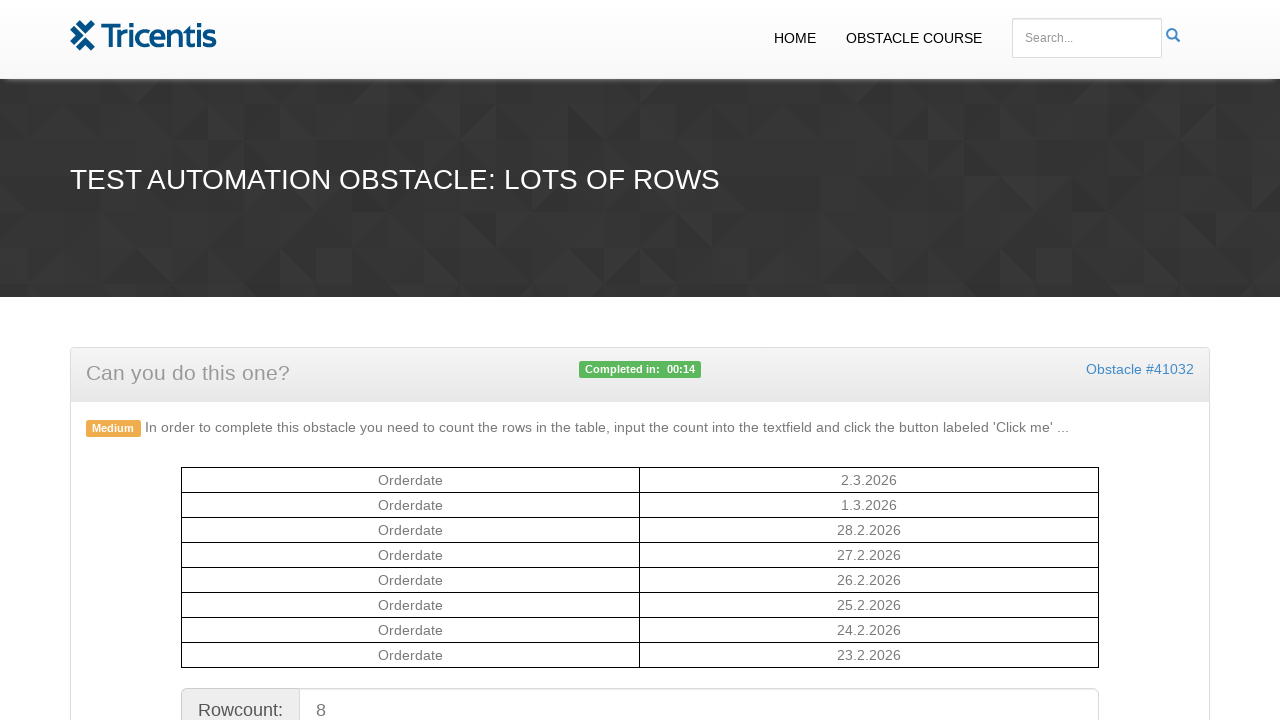

Clicked the sample button at (640, 698) on #sample
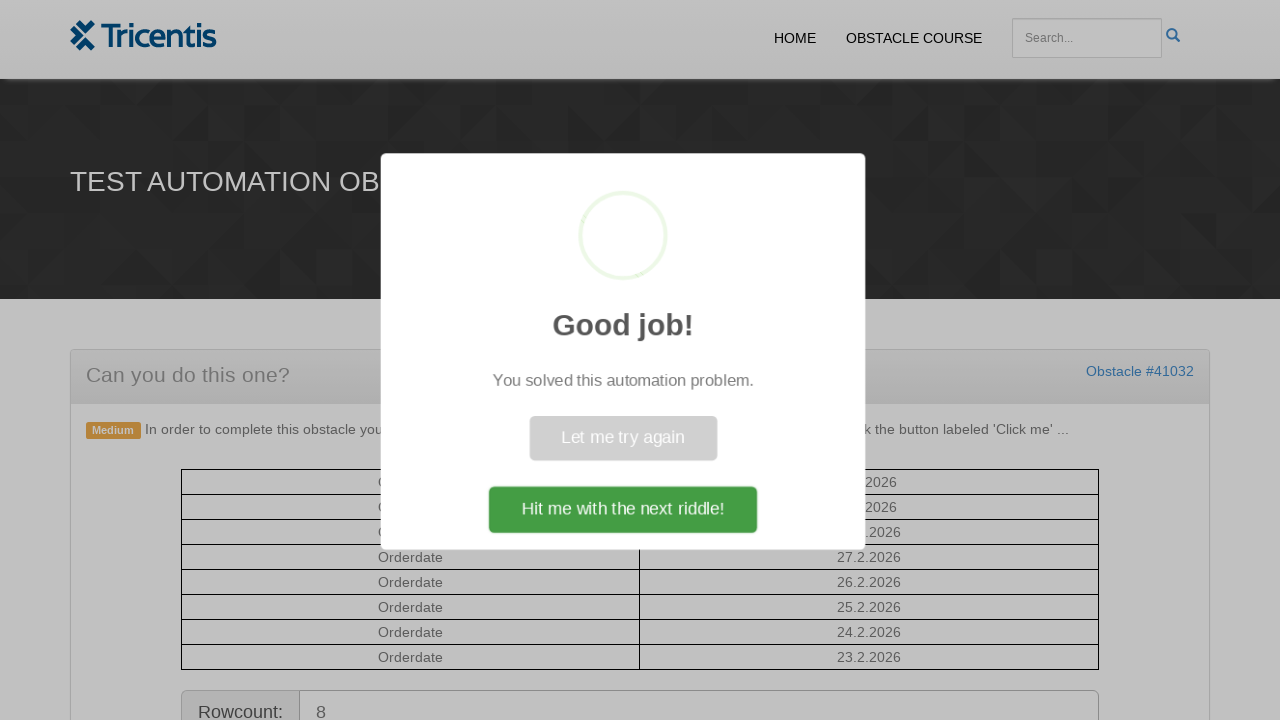

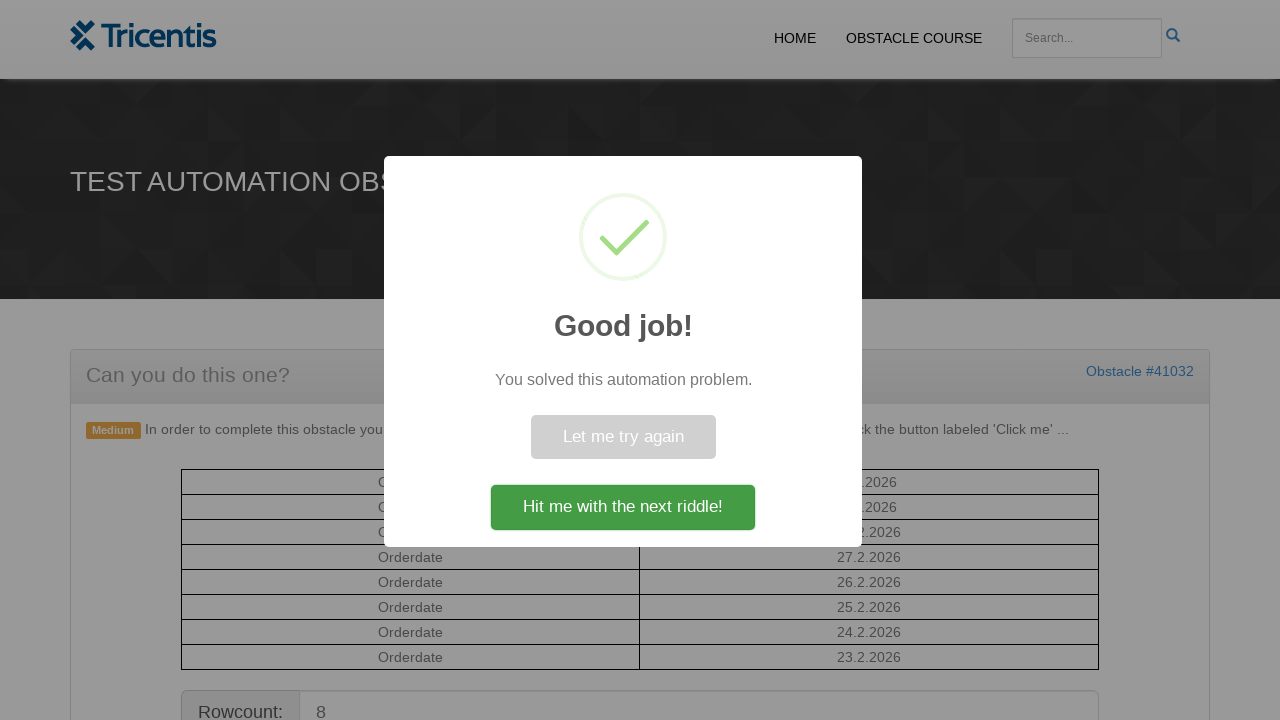